Opens the search functionality by clicking on the search icon

Starting URL: https://keybooks.ro/

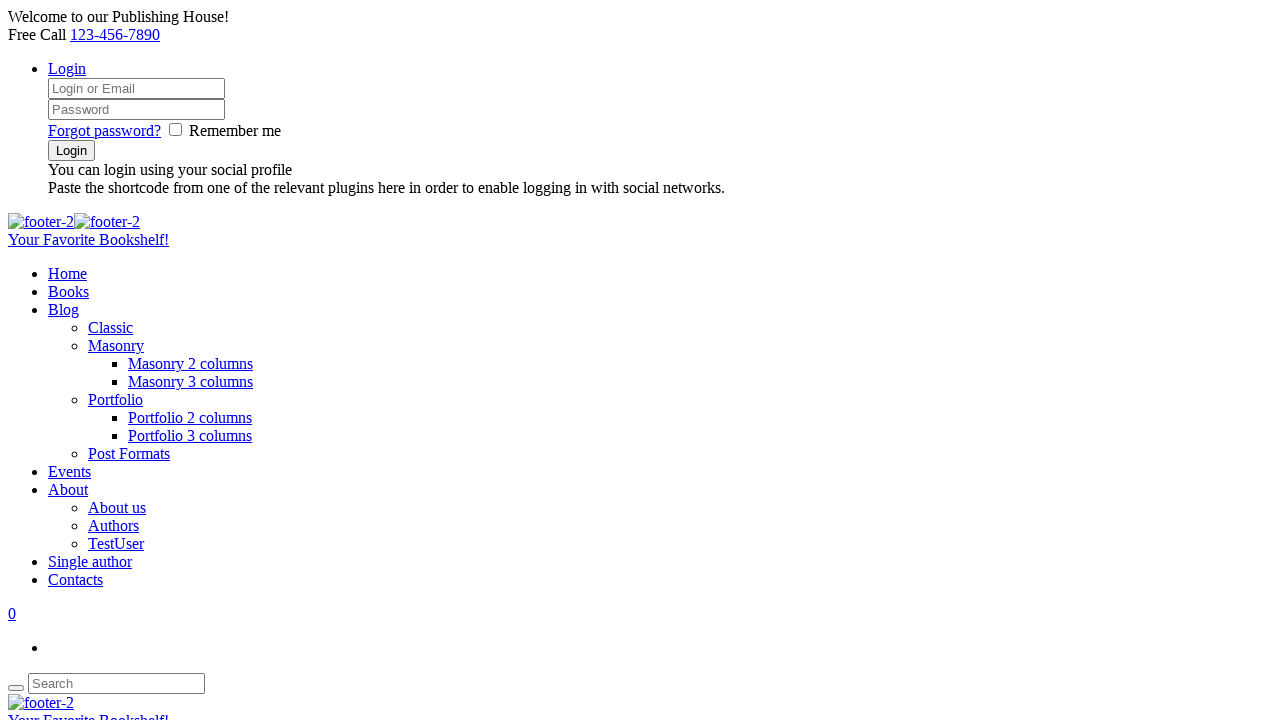

Clicked search icon to open search functionality at (16, 688) on .icon-search
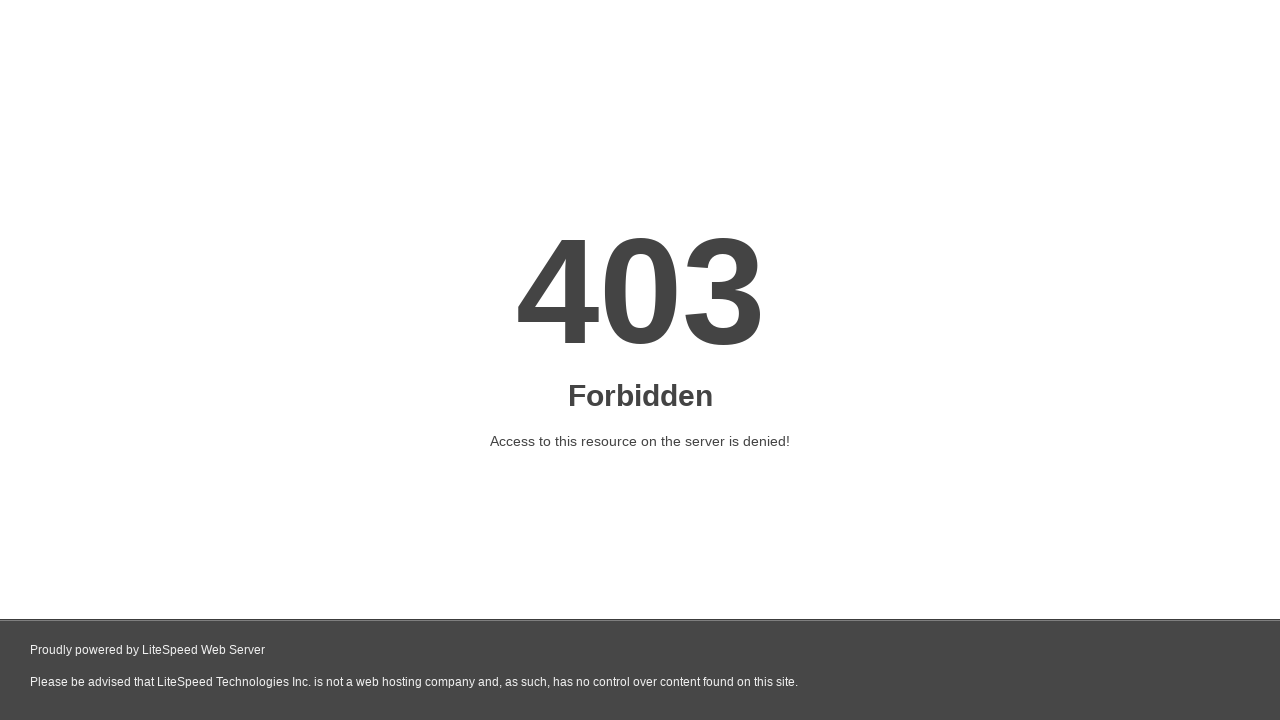

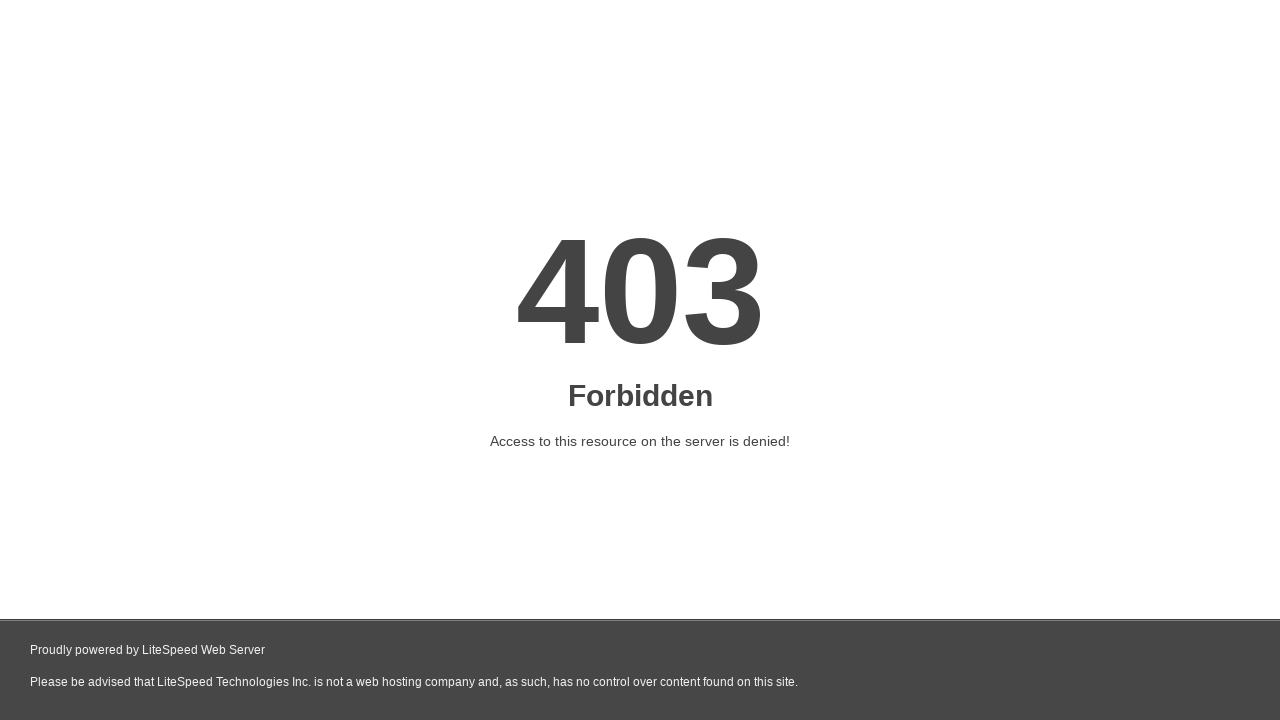